Tests JavaScript confirmation alert handling by navigating to a sample alert page, clicking a button to trigger a confirmation alert, and accepting the alert.

Starting URL: http://www.tizag.com/javascriptT/javascriptalert.php

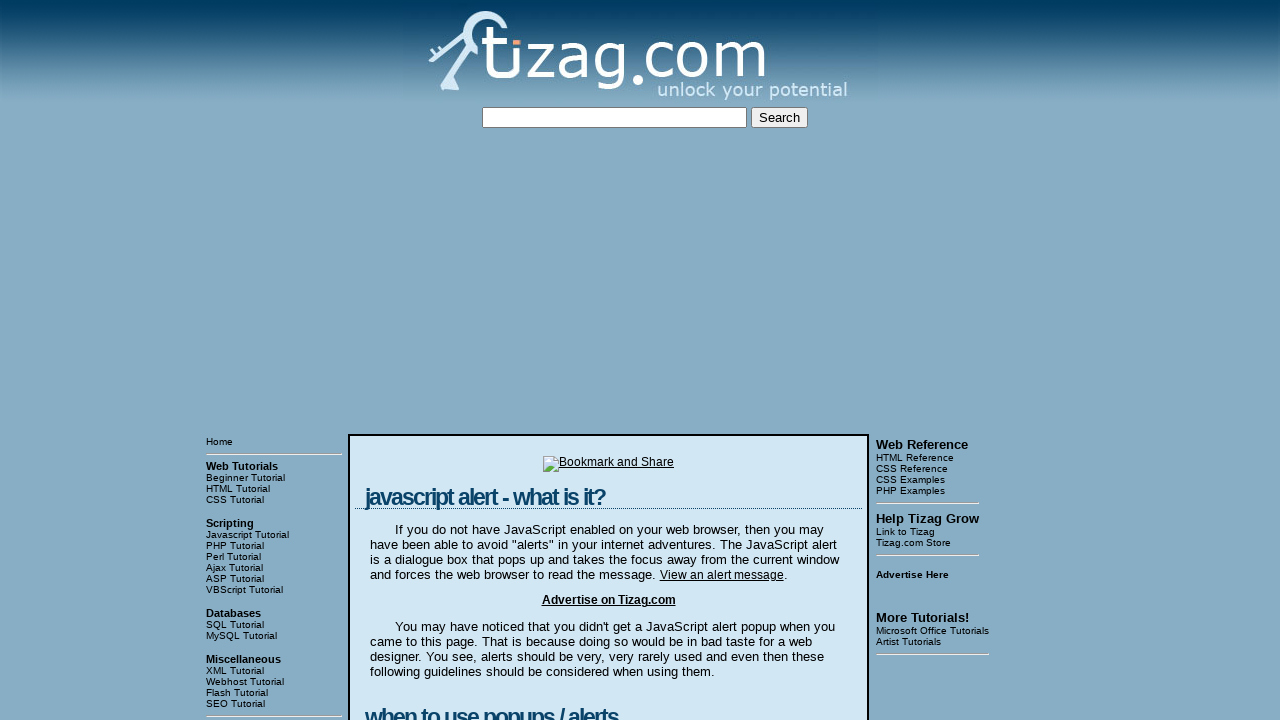

Waited for Confirmation Alert button to be visible
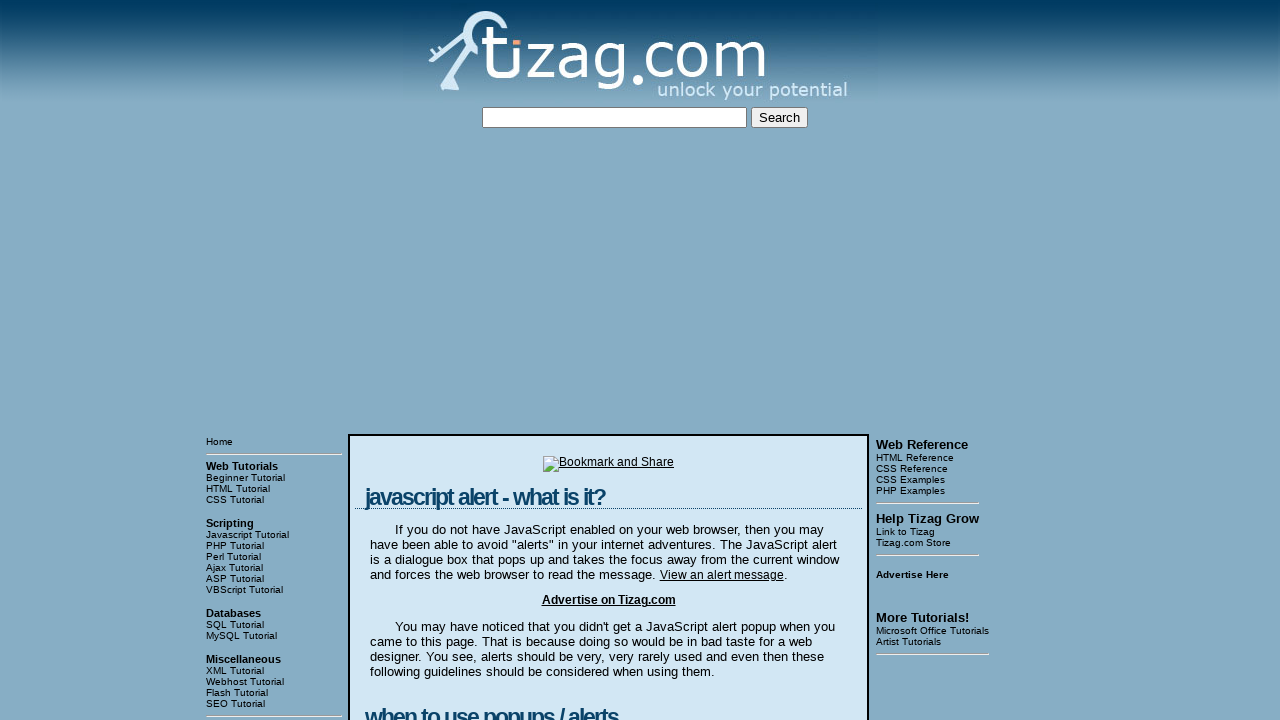

Clicked the Confirmation Alert button at (428, 361) on xpath=//input[@value='Confirmation Alert']
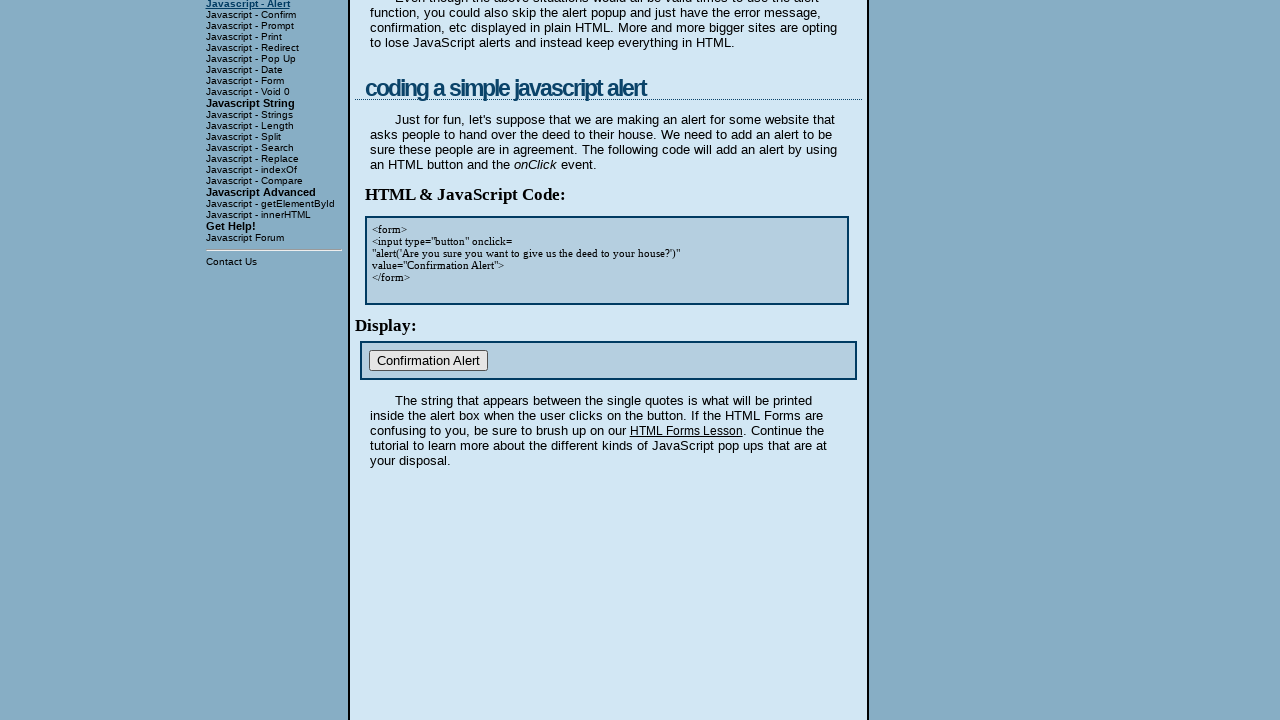

Set up dialog handler to accept alerts
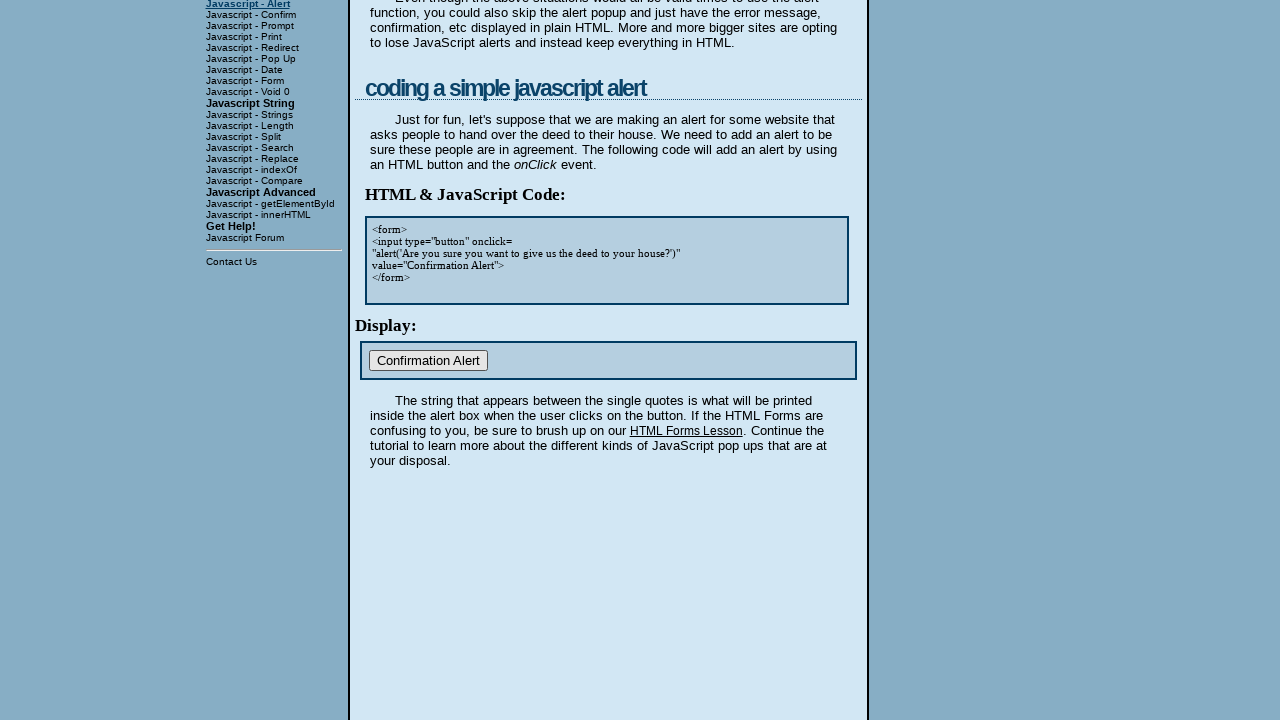

Clicked the Confirmation Alert button again to trigger and accept the dialog at (428, 361) on xpath=//input[@value='Confirmation Alert']
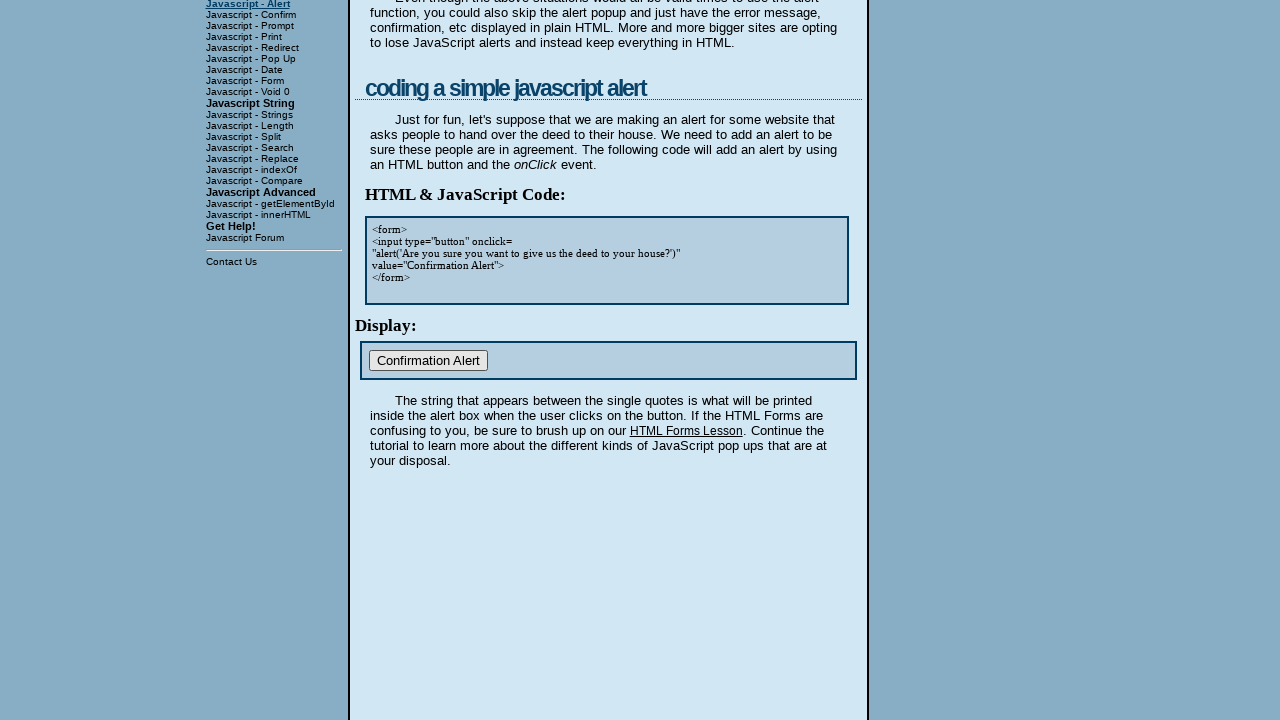

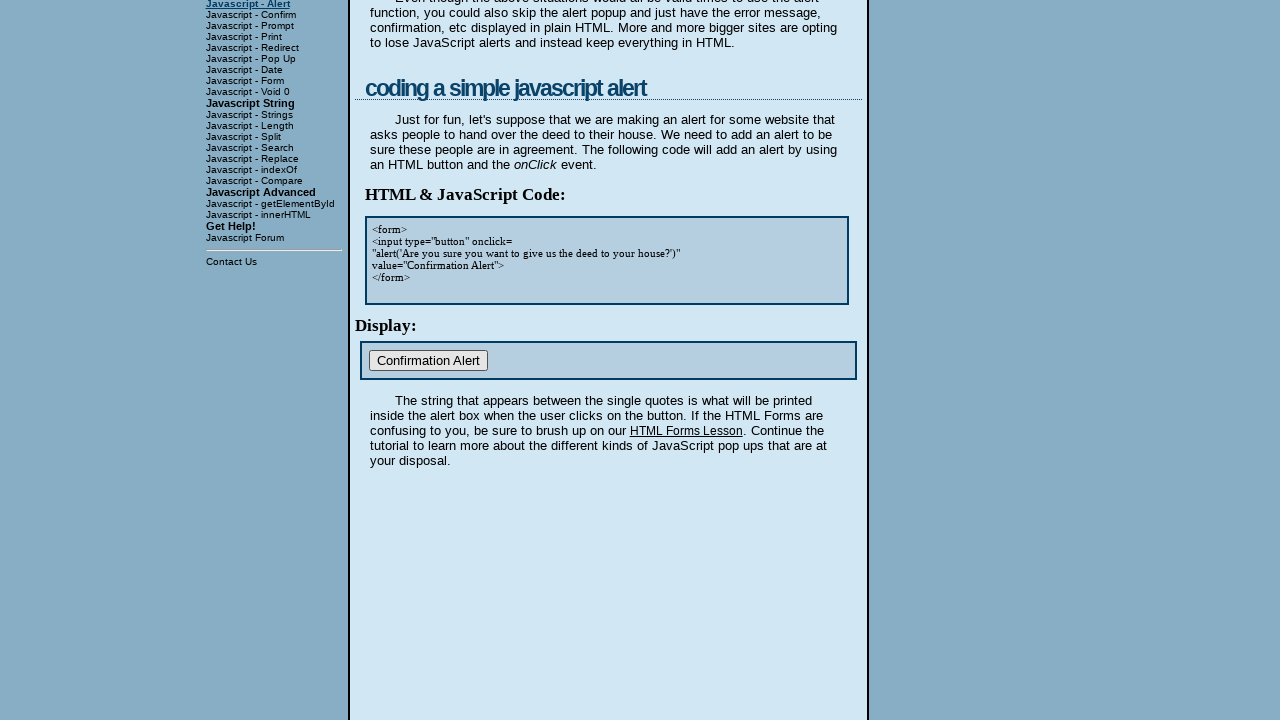